Tests customer login functionality by clicking the customer login button, selecting a customer from the dropdown, and verifying successful login with a welcome message.

Starting URL: https://www.globalsqa.com/angularJs-protractor/BankingProject/#/login

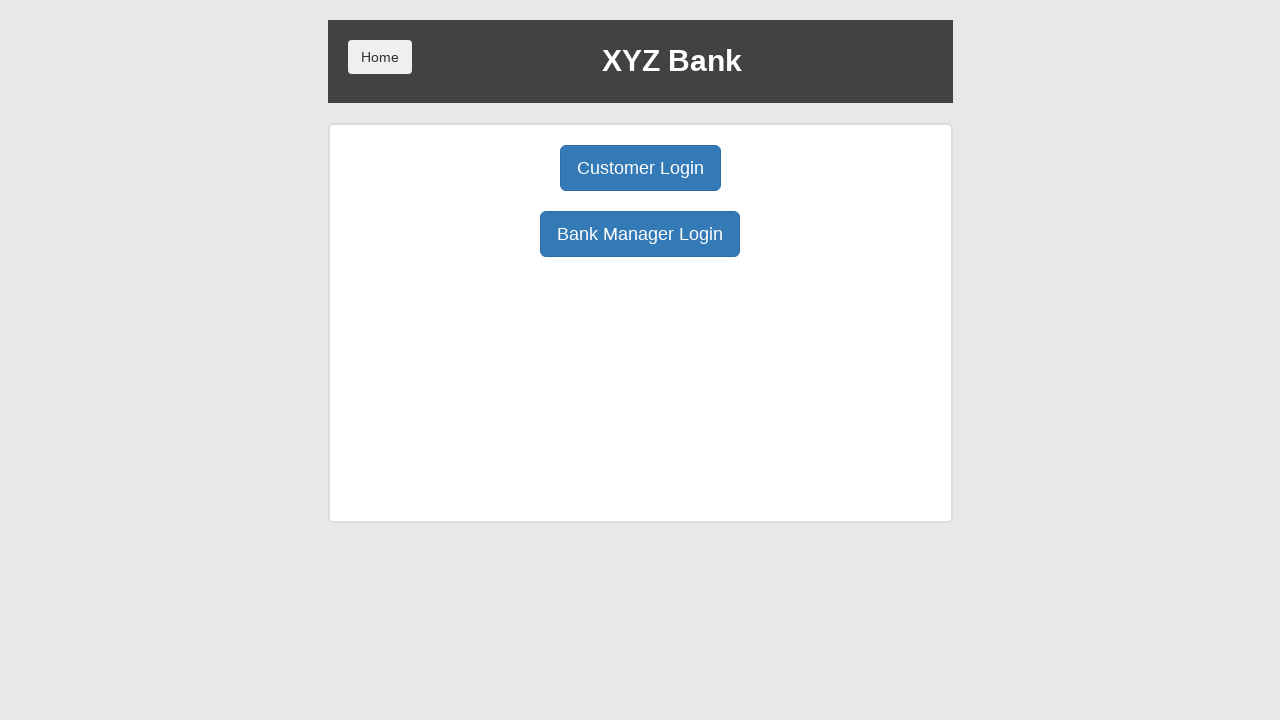

Clicked customer login button at (640, 168) on button[ng-click="customer()"]
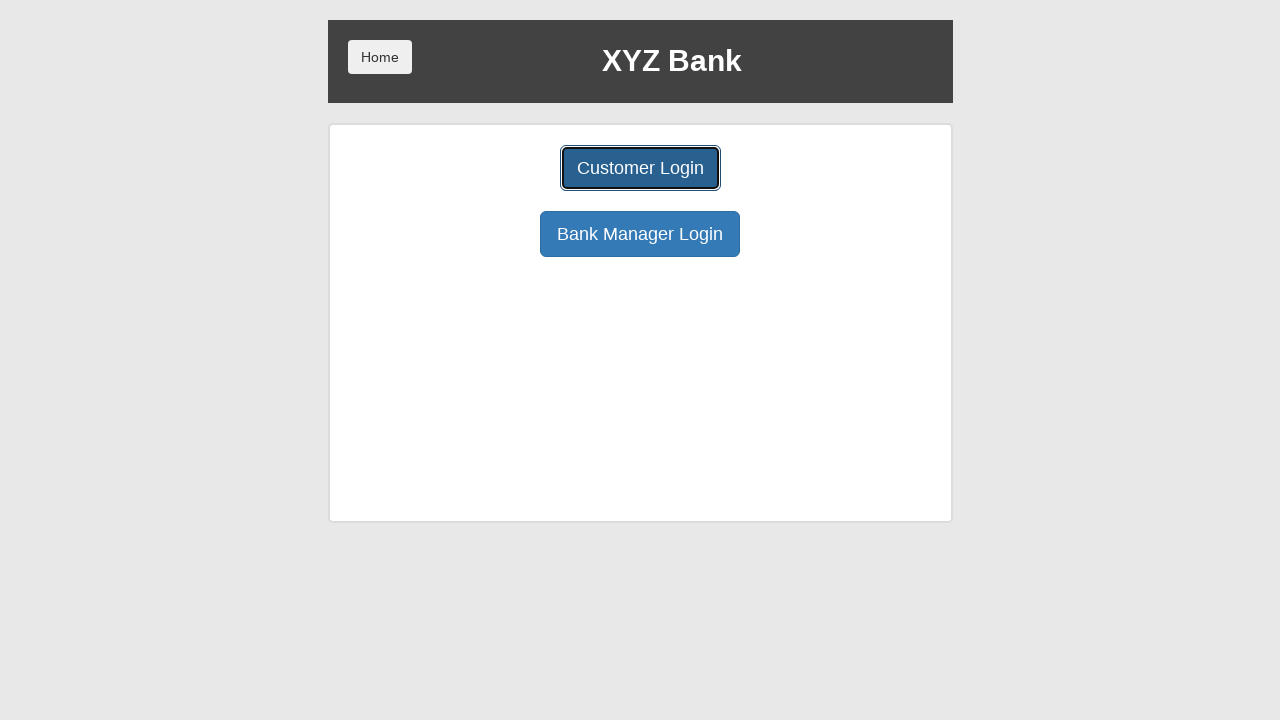

Selected 'Hermoine Granger' from customer dropdown on select#userSelect
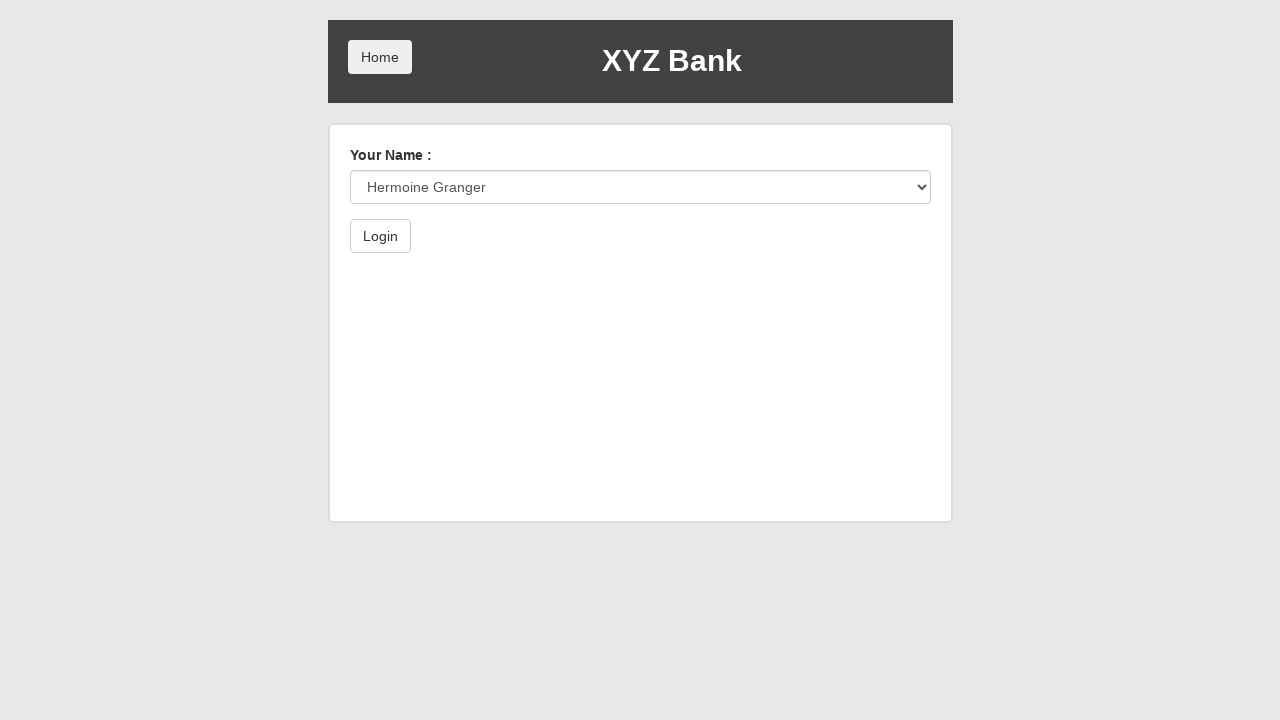

Clicked submit button to log in at (380, 236) on button[type="submit"]
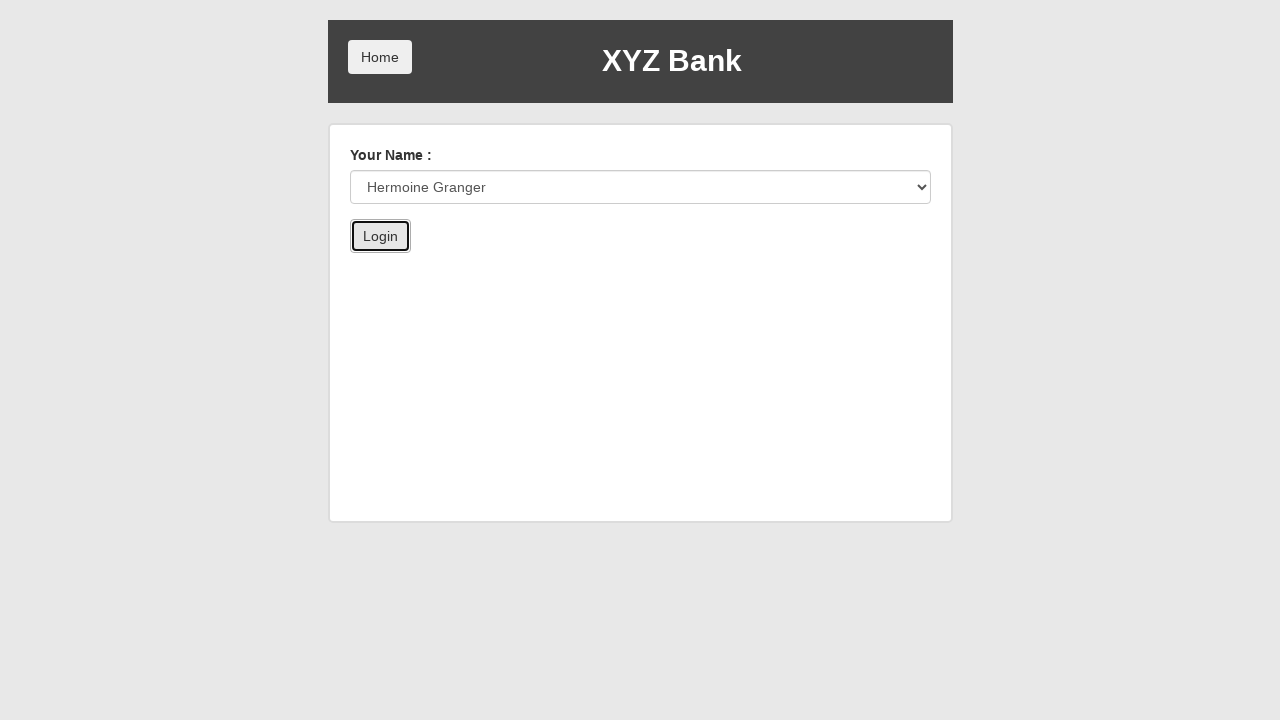

Retrieved welcome text to verify successful login
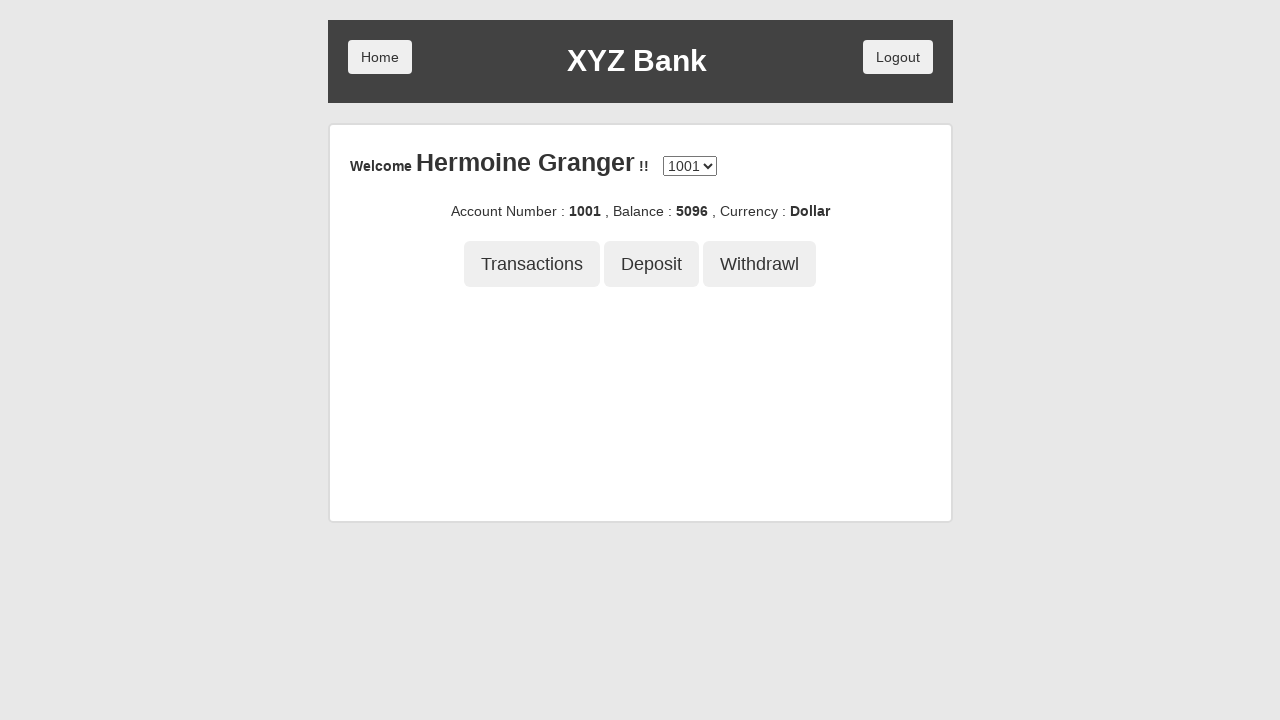

Verified 'Hermoine Granger' appears in welcome message - login successful
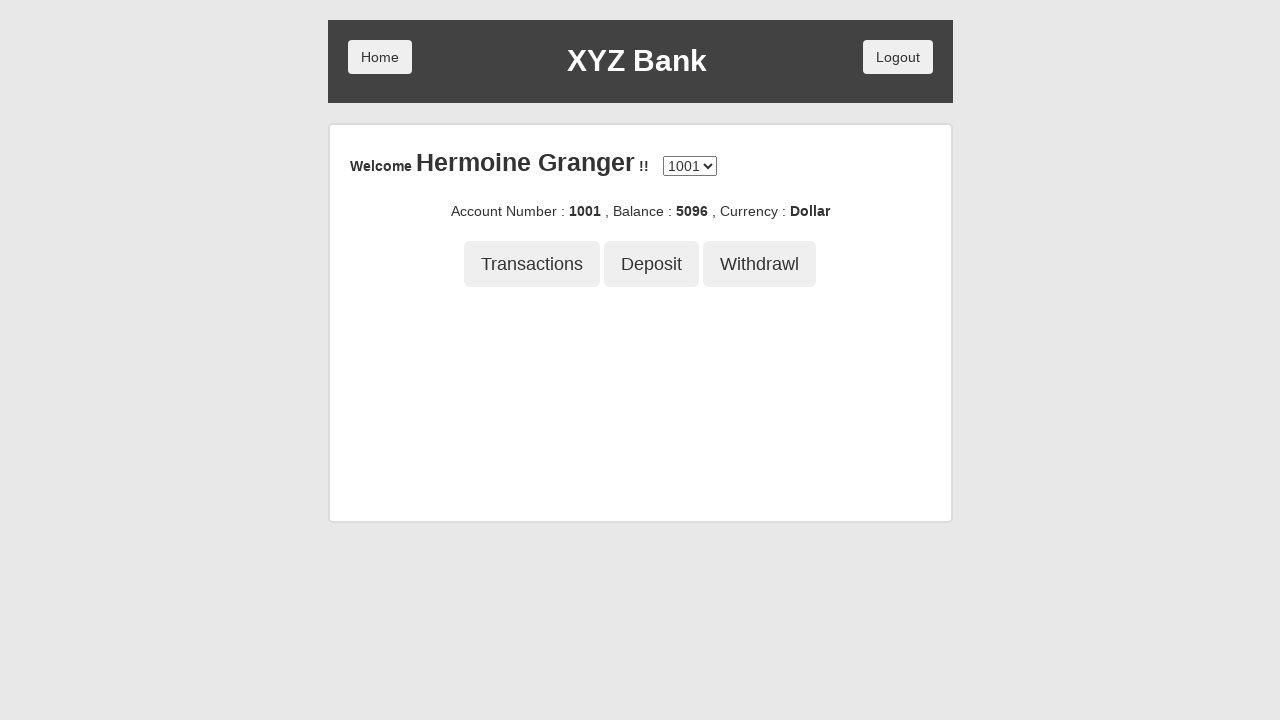

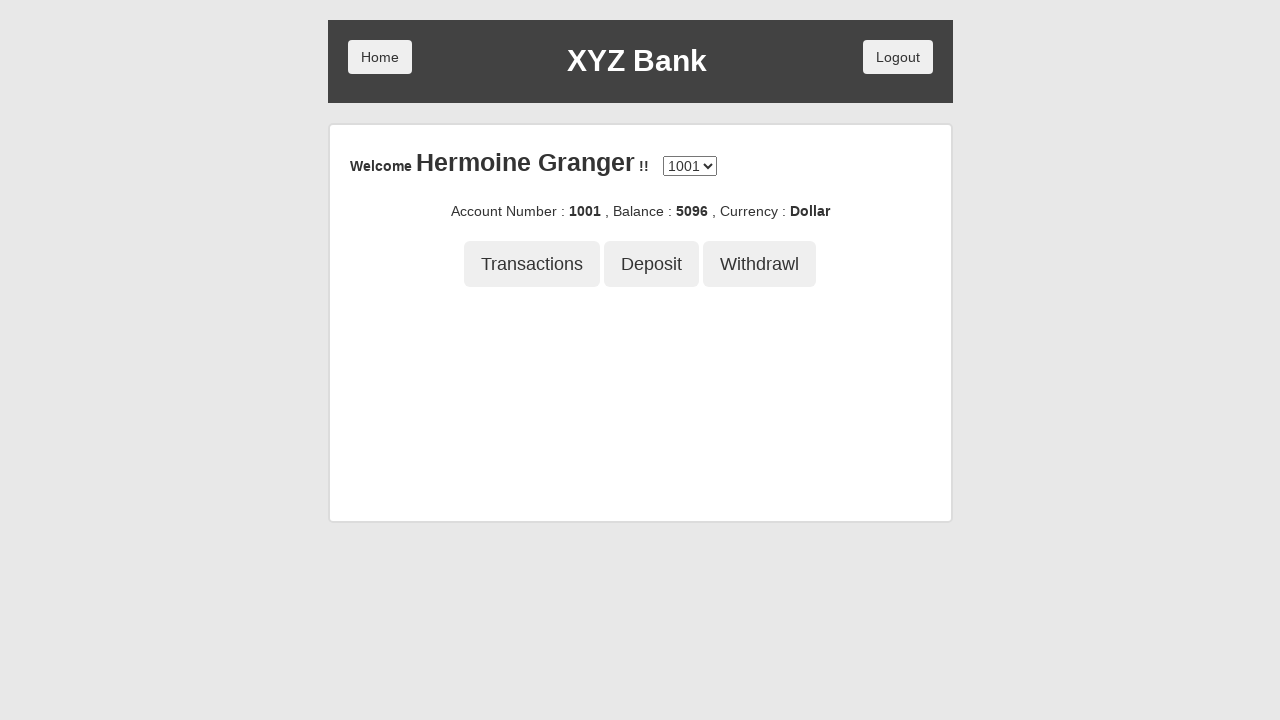